Tests mouse hover and context click actions on the Automation Practice page by hovering over an element and performing a right-click on a link

Starting URL: https://rahulshettyacademy.com/AutomationPractice/

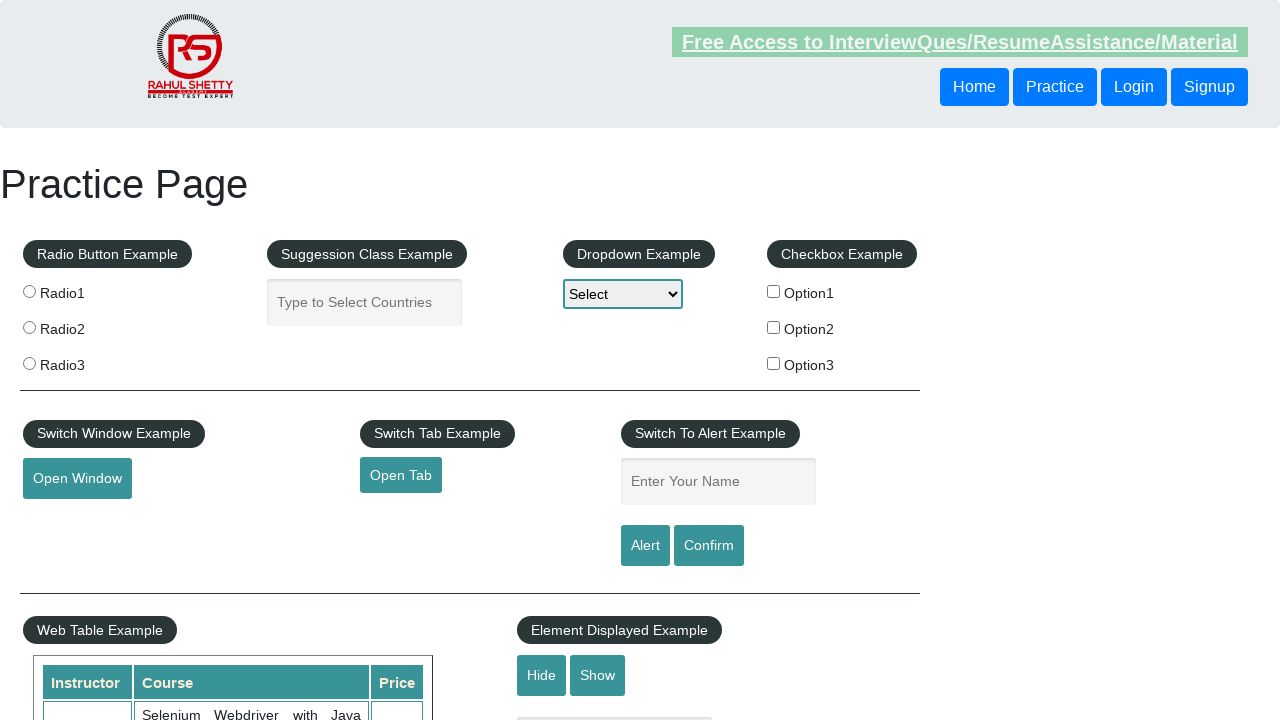

Navigated to Automation Practice page
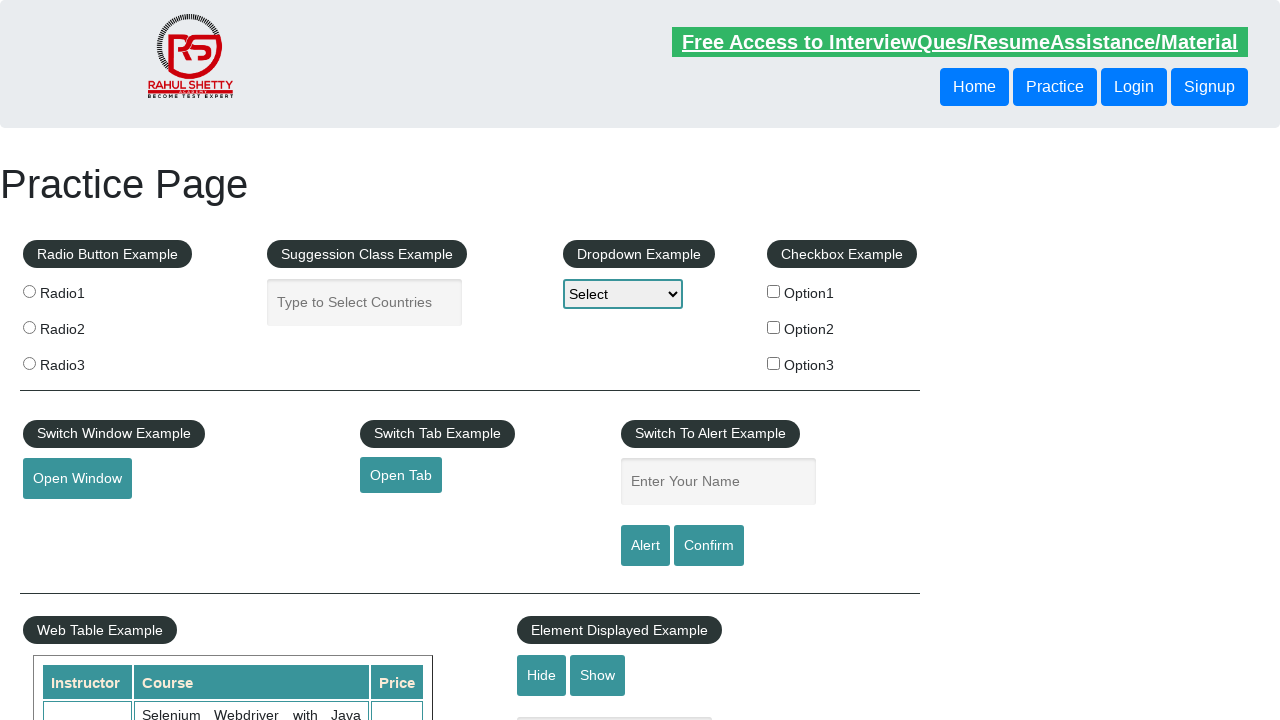

Hovered over mouse hover element at (83, 361) on #mousehover
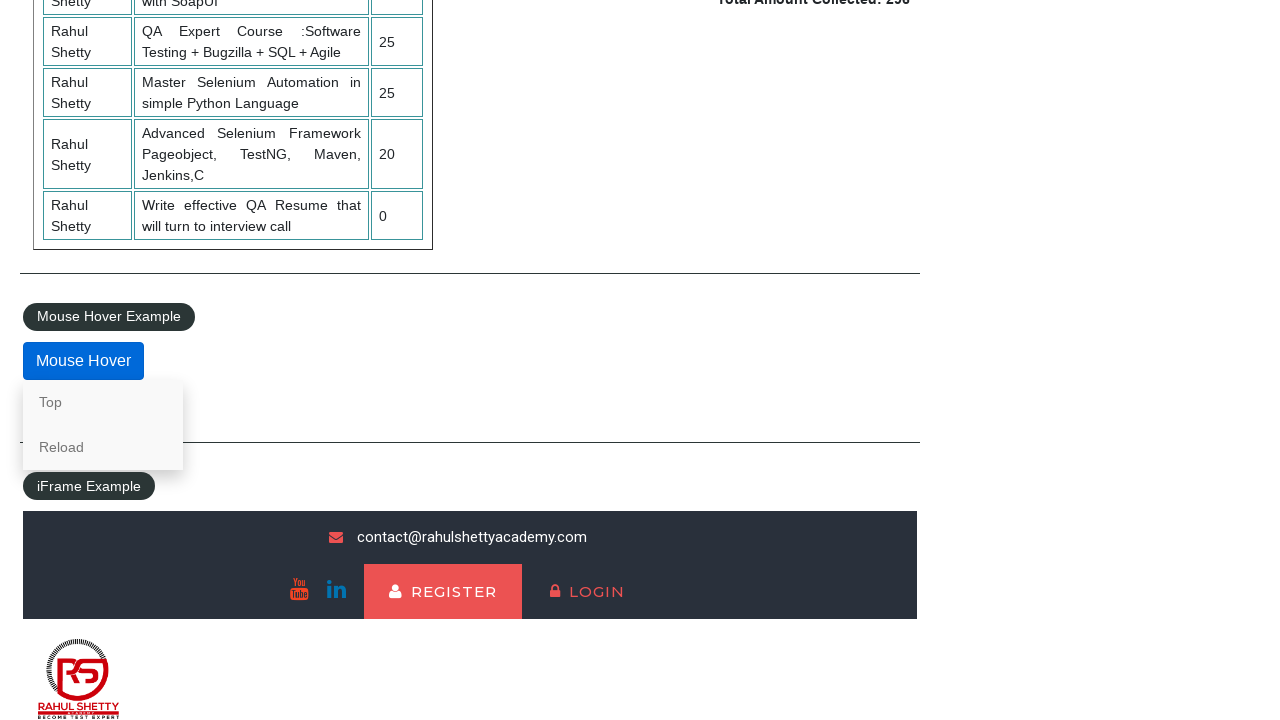

Right-clicked on the Reload link at (103, 447) on text=Reload
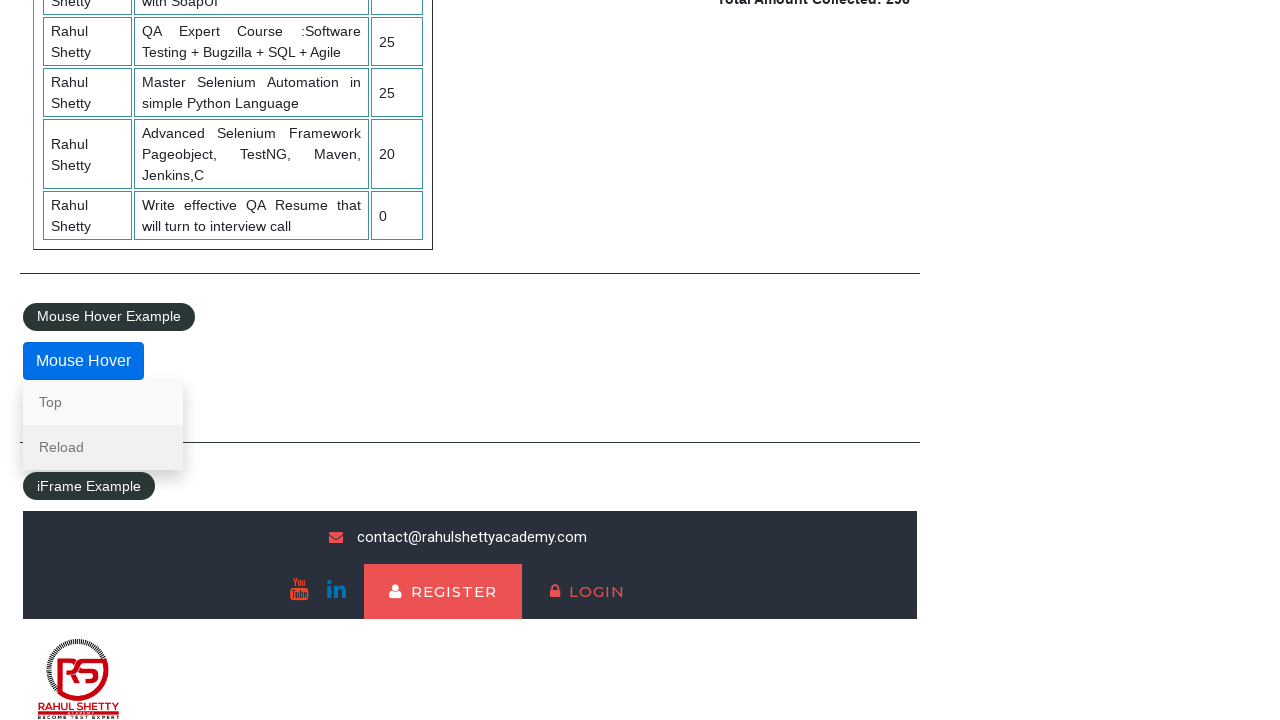

Clicked on the Reload link at (103, 447) on text=Reload
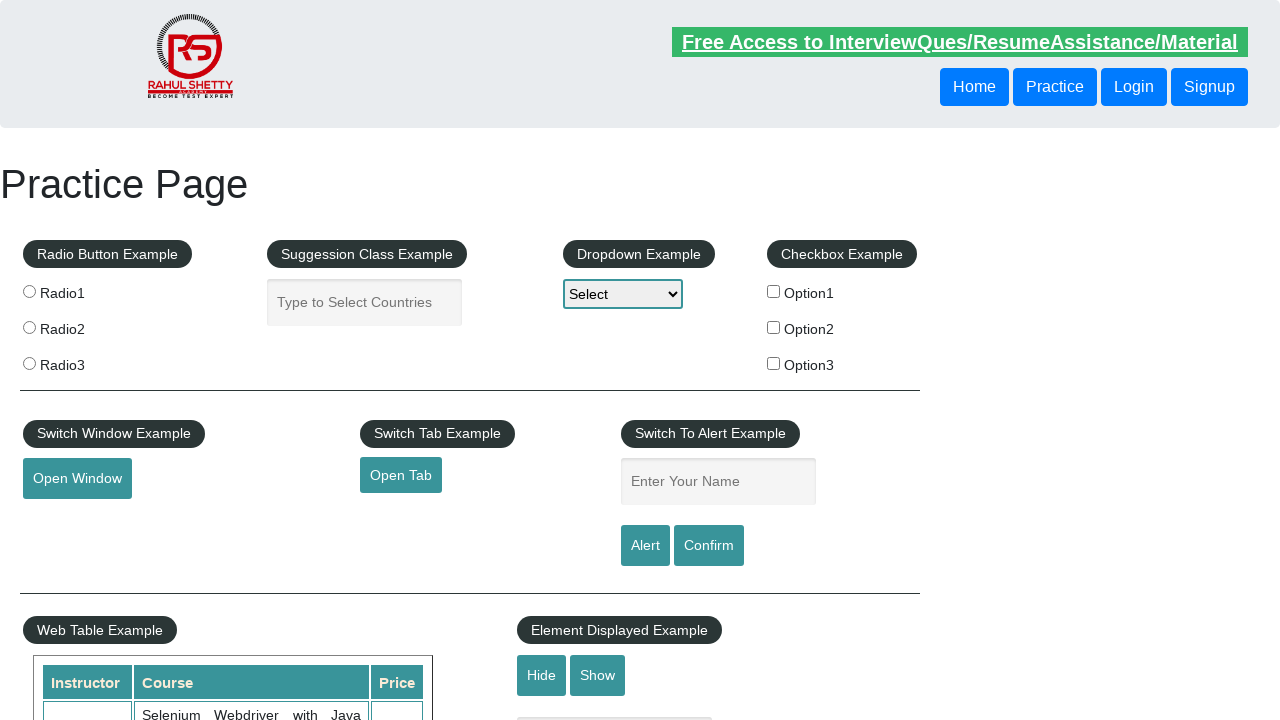

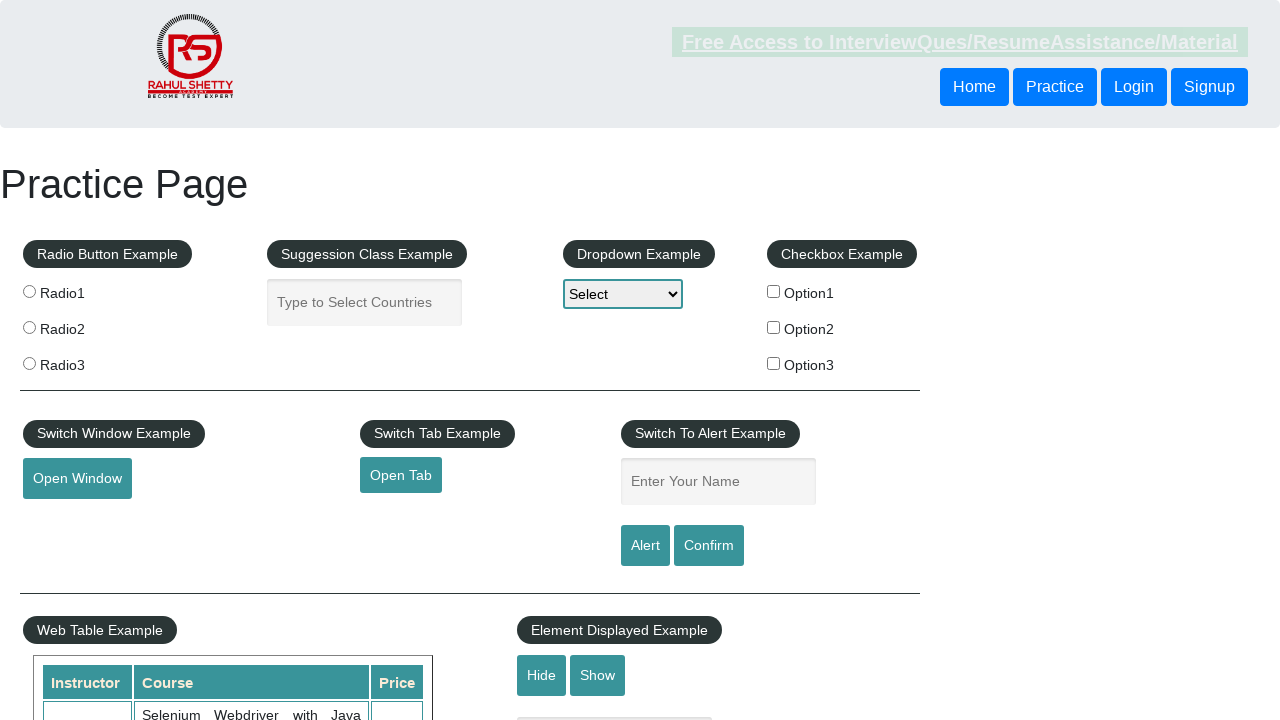